Tests clearing the complete state of all items by checking and unchecking the toggle all checkbox

Starting URL: https://demo.playwright.dev/todomvc

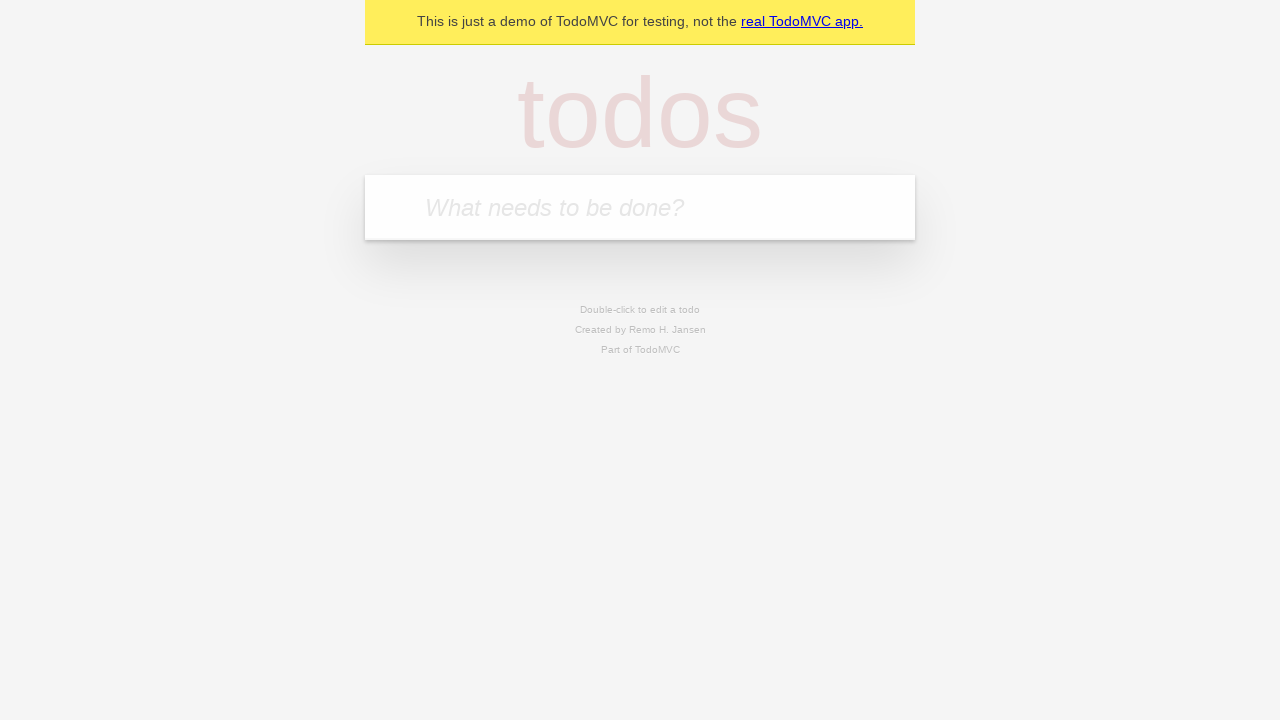

Filled todo input with 'buy some cheese' on internal:attr=[placeholder="What needs to be done?"i]
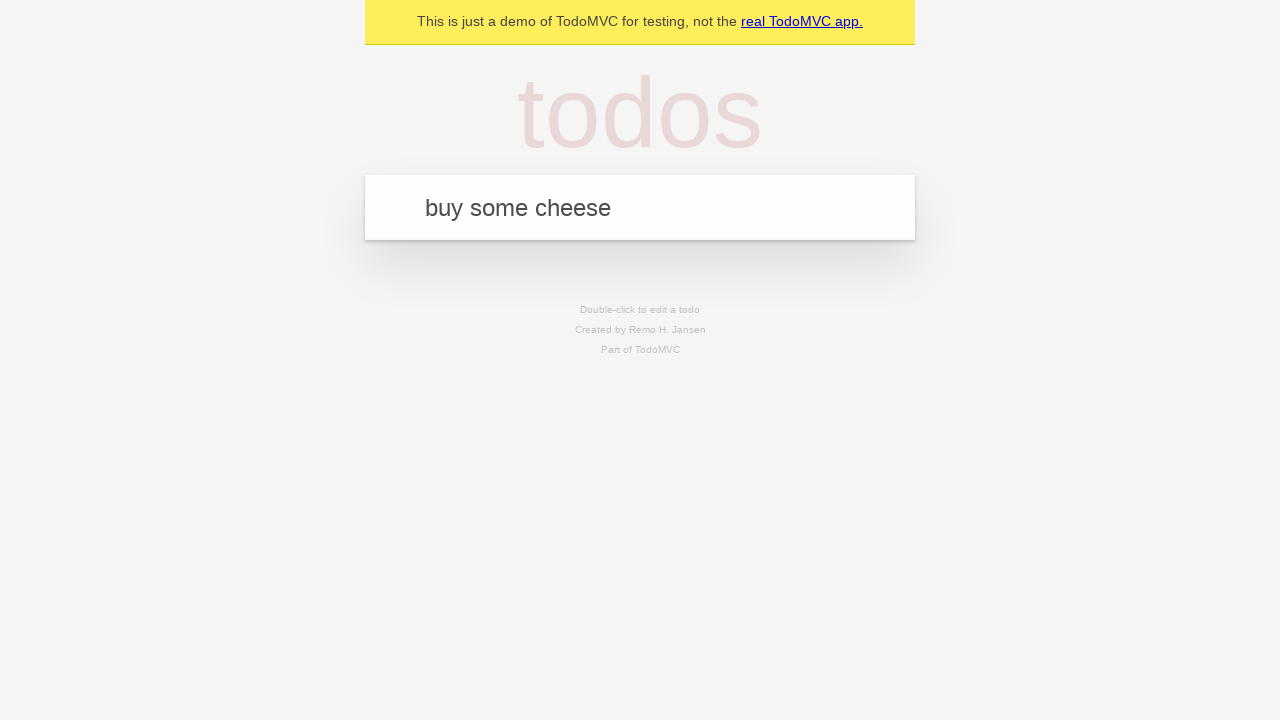

Pressed Enter to add first todo on internal:attr=[placeholder="What needs to be done?"i]
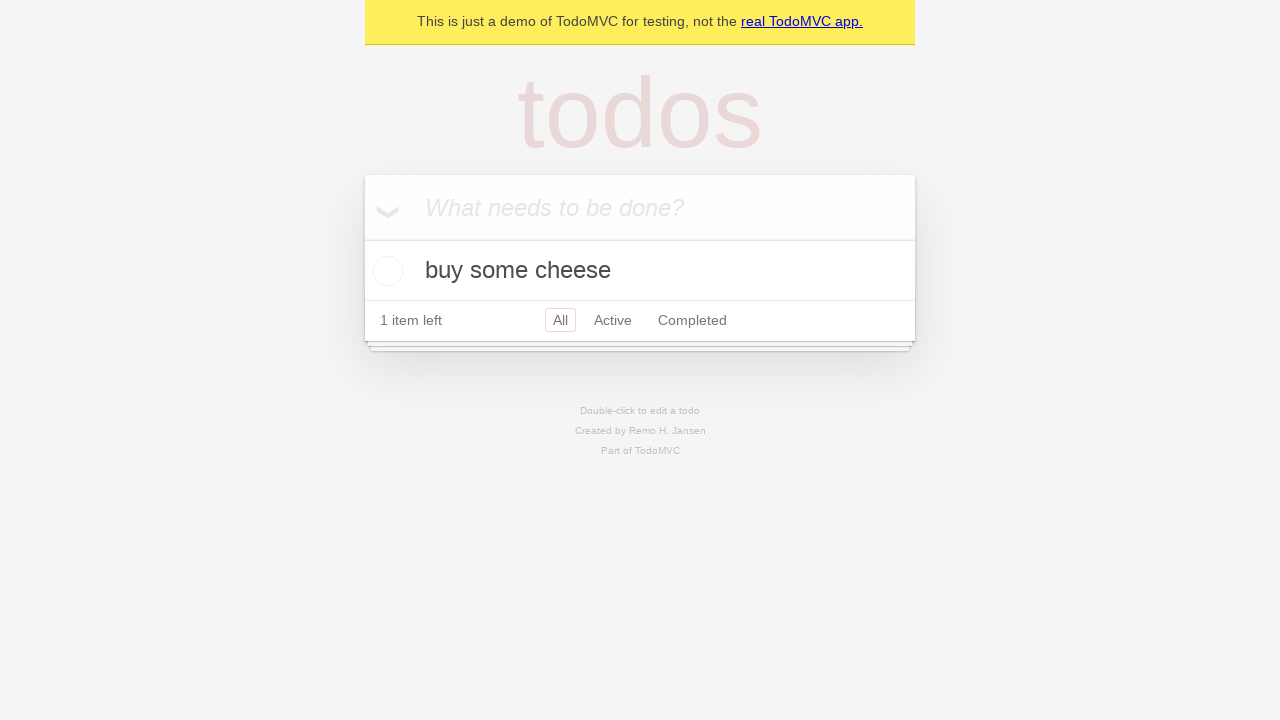

Filled todo input with 'feed the cat' on internal:attr=[placeholder="What needs to be done?"i]
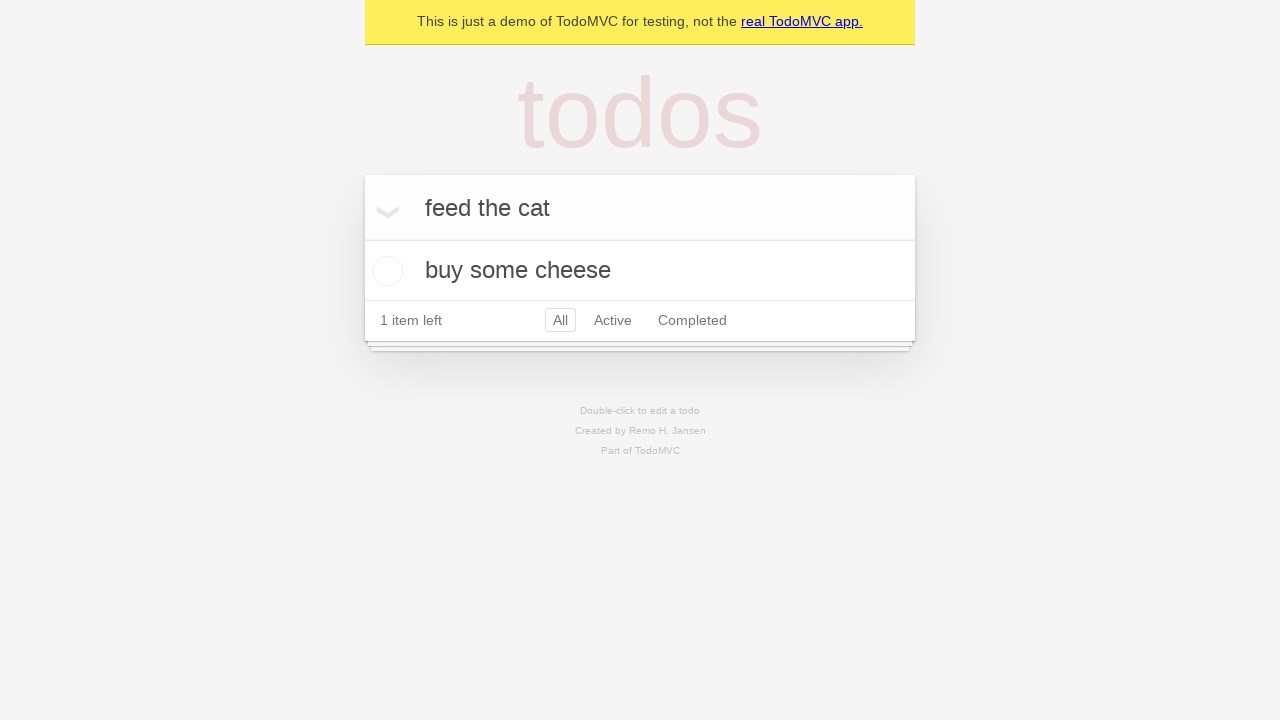

Pressed Enter to add second todo on internal:attr=[placeholder="What needs to be done?"i]
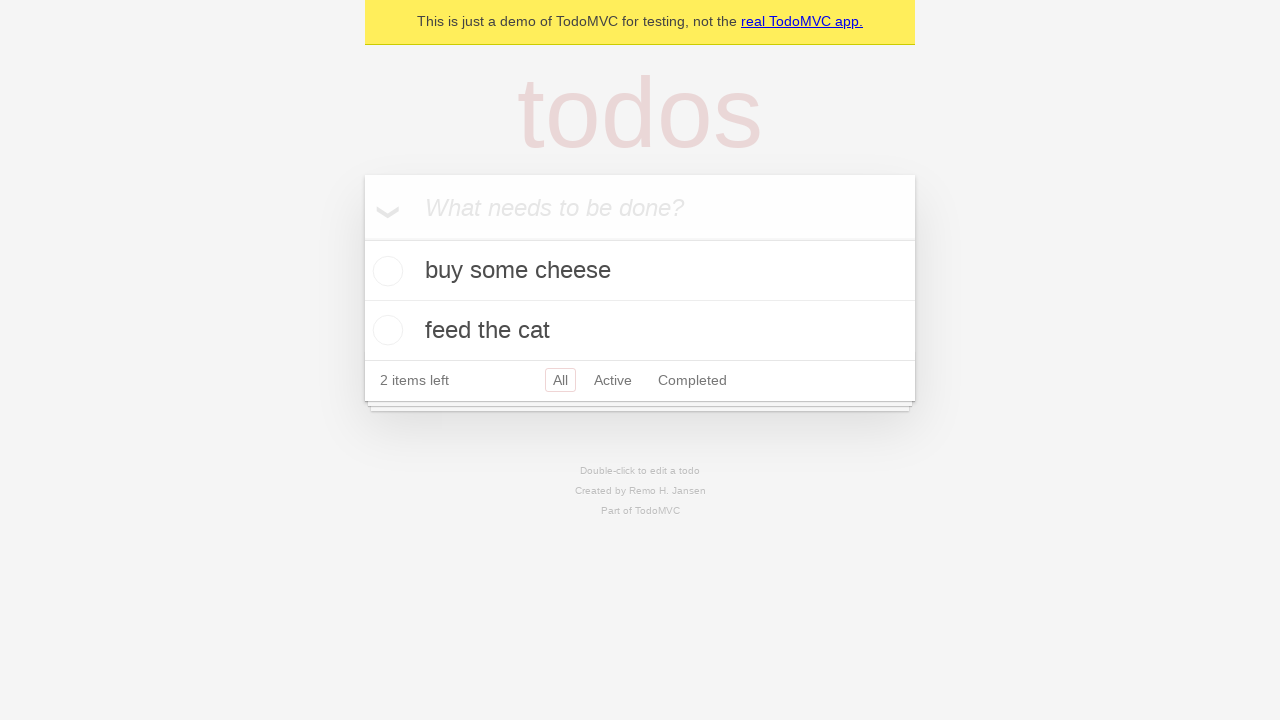

Filled todo input with 'book a doctors appointment' on internal:attr=[placeholder="What needs to be done?"i]
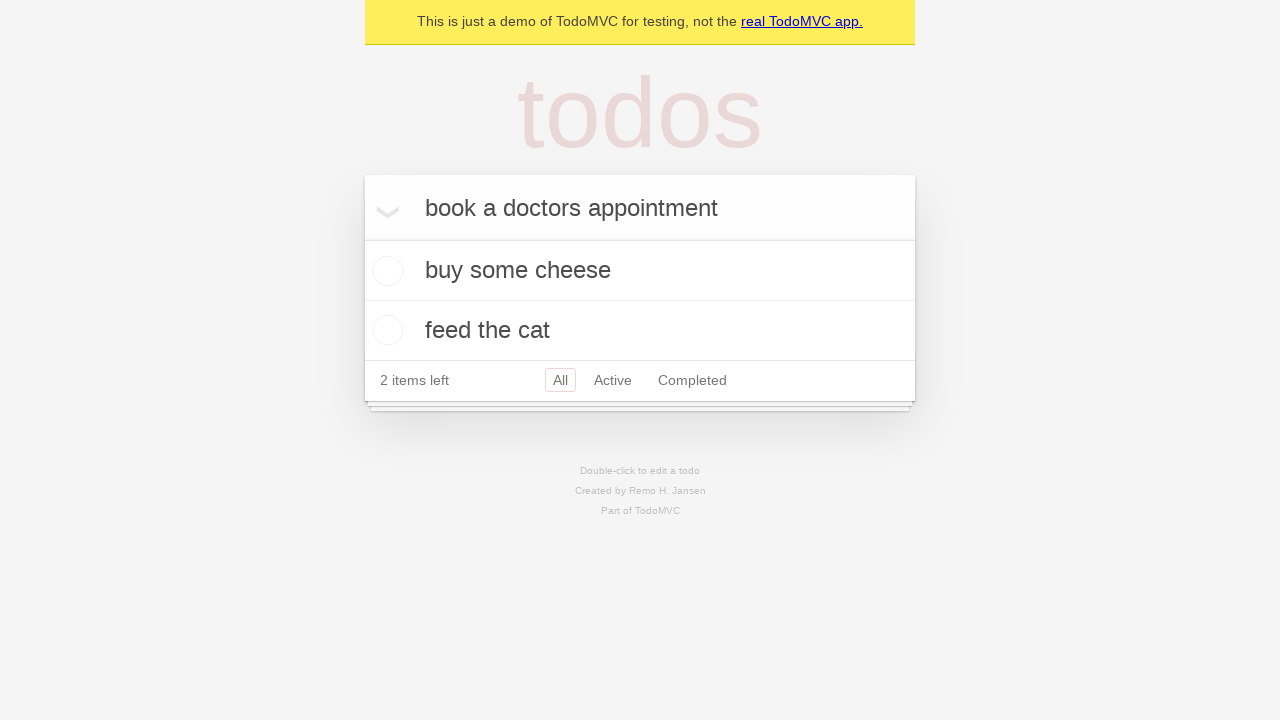

Pressed Enter to add third todo on internal:attr=[placeholder="What needs to be done?"i]
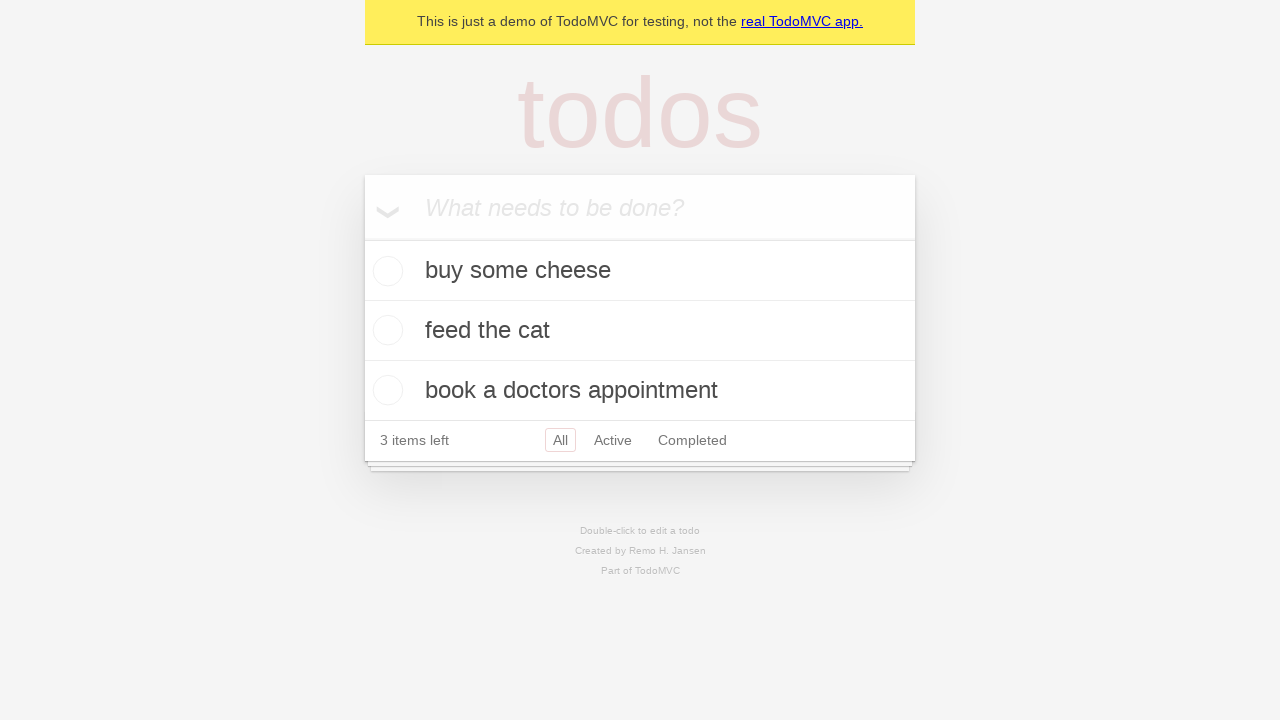

Checked the 'Mark all as complete' toggle to complete all todos at (362, 238) on internal:label="Mark all as complete"i
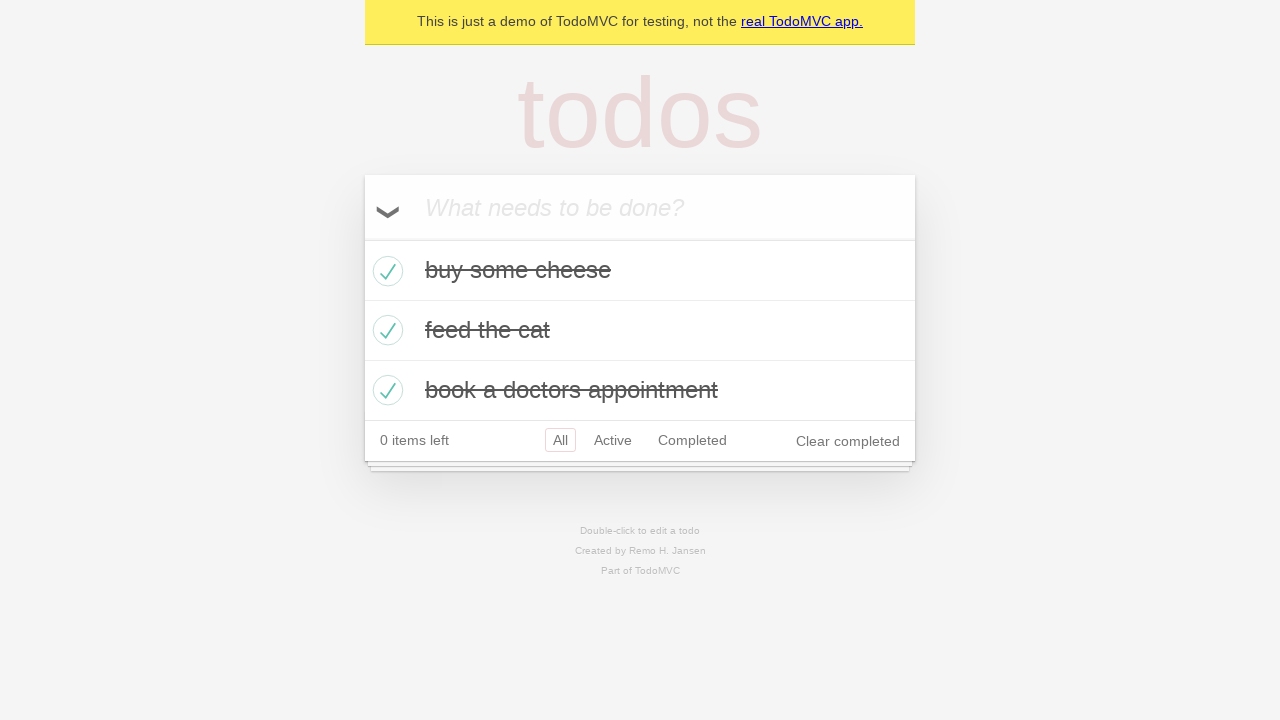

Unchecked the 'Mark all as complete' toggle to clear completion state at (362, 238) on internal:label="Mark all as complete"i
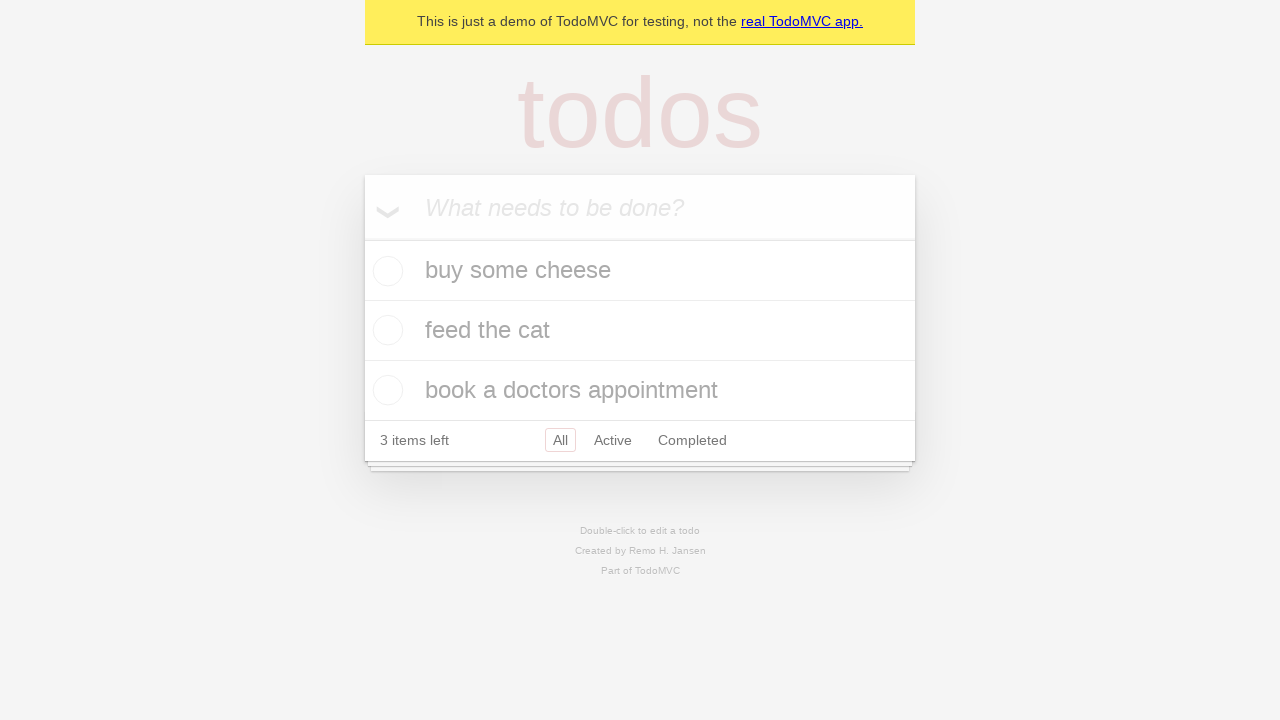

Verified that all todos no longer have completed class
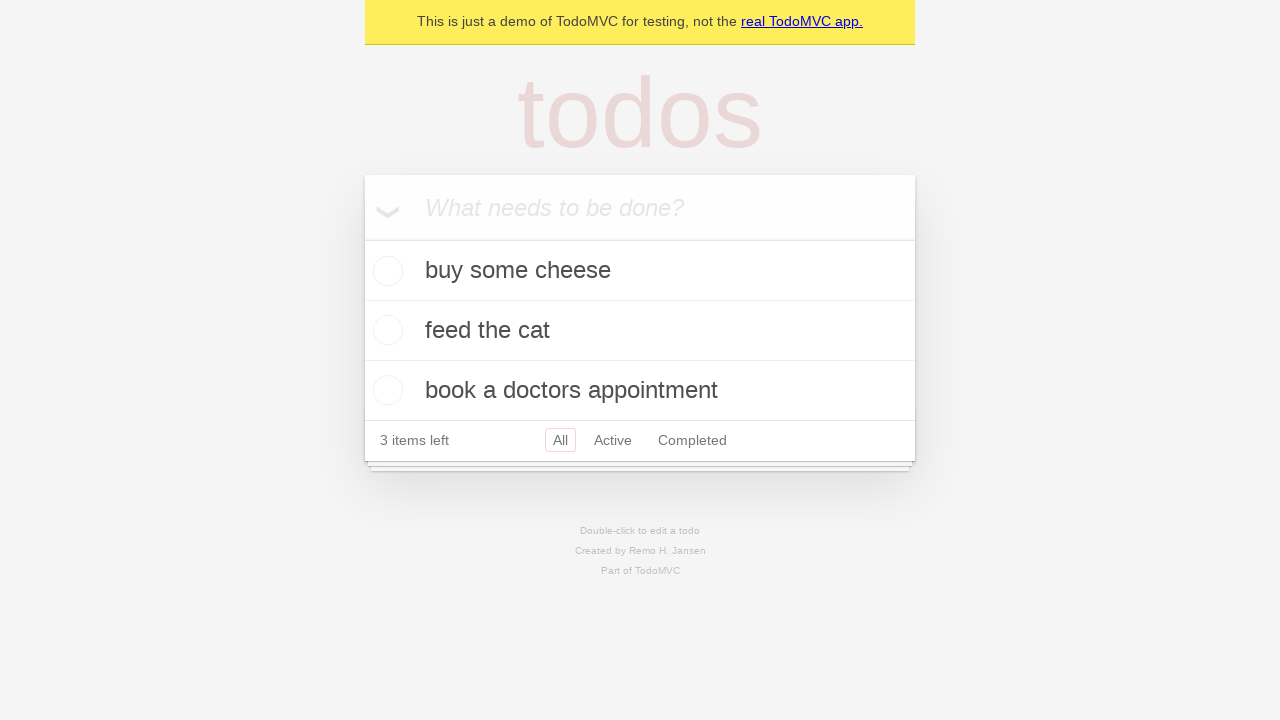

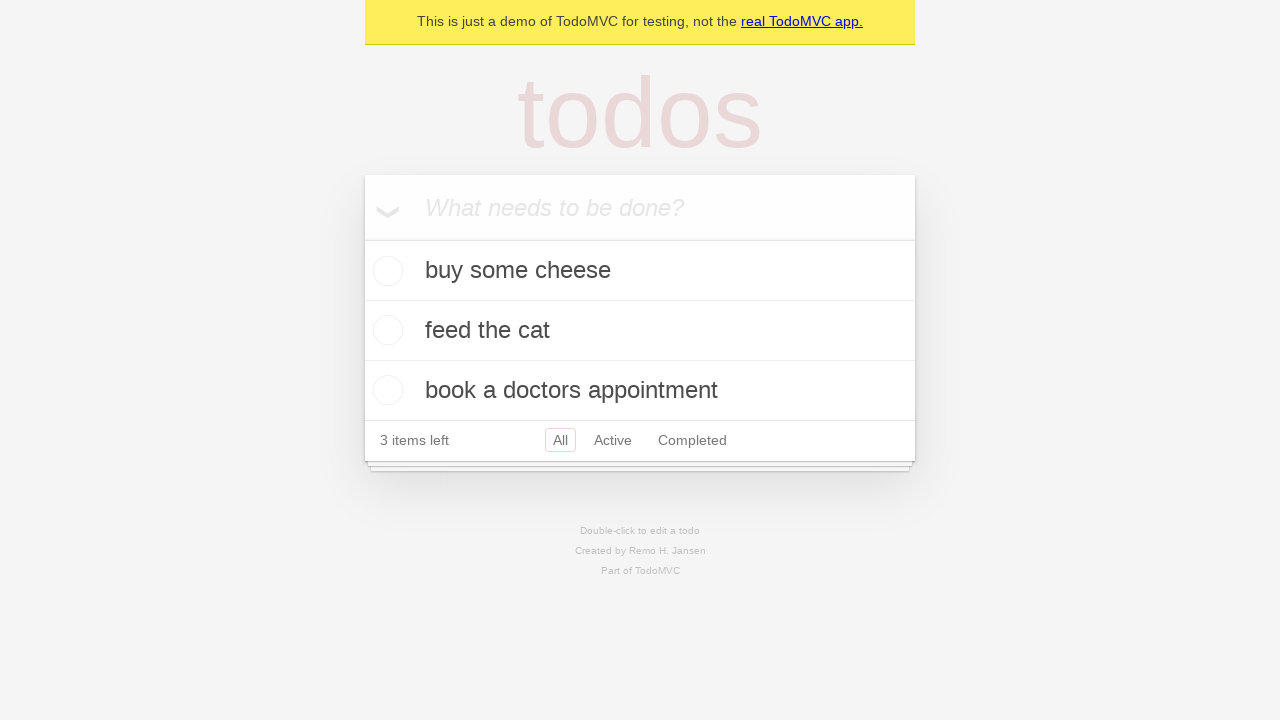